Tests the Input Form Submit functionality by navigating to the form, attempting to submit without filling required fields, then filling out all form fields including name, email, password, company, website, country selection, city, addresses, state, and zip code, and finally submitting the form.

Starting URL: https://www.lambdatest.com/selenium-playground

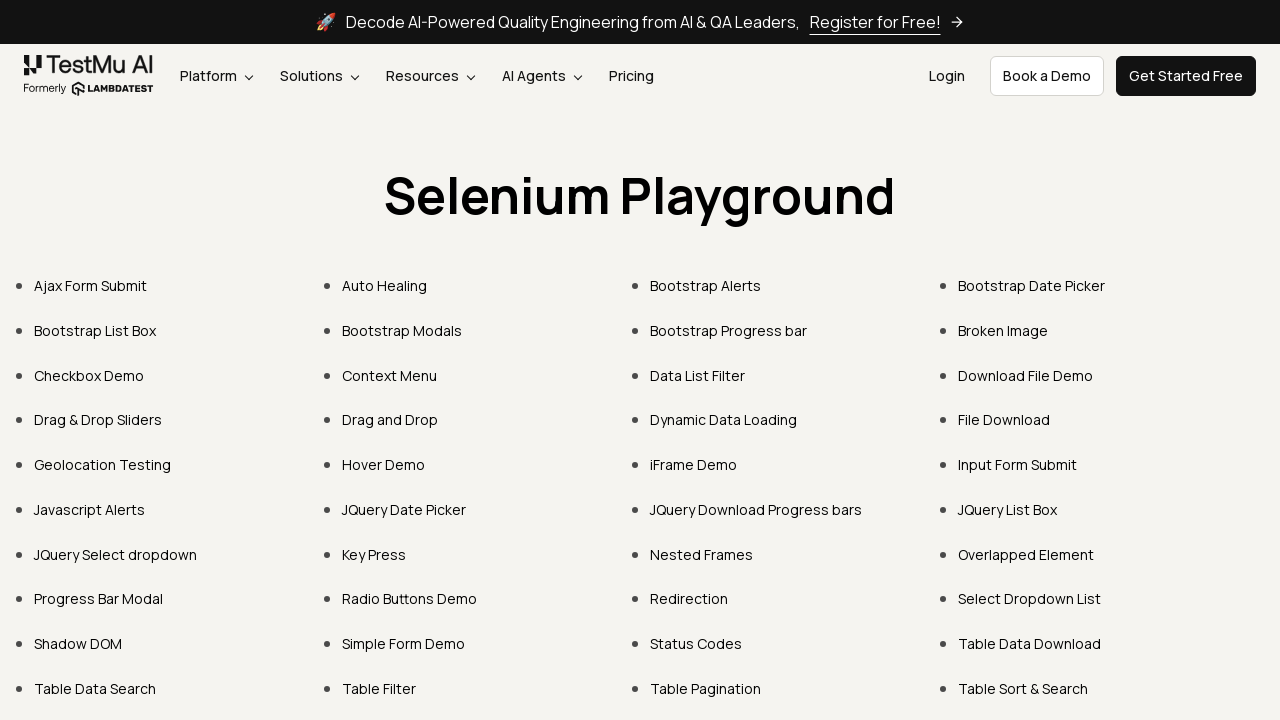

Clicked on Input Form Submit link at (1018, 464) on text=Input Form Submit
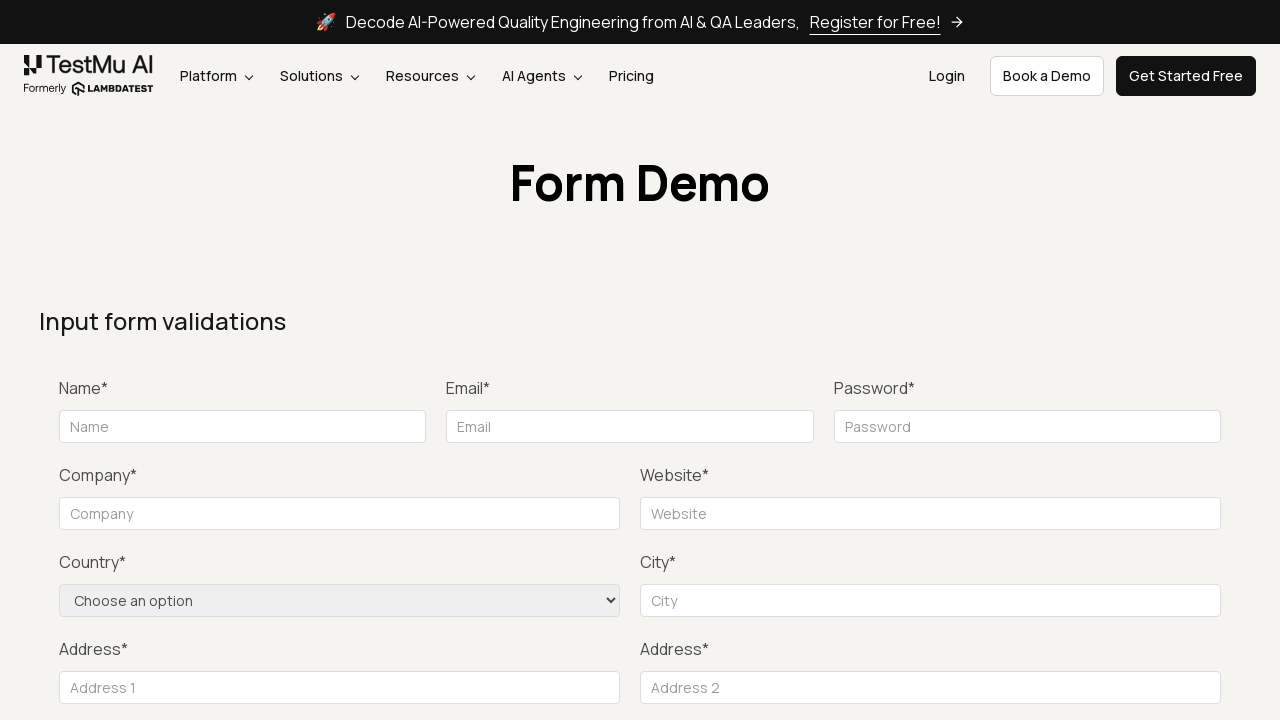

Form loaded and name field is visible
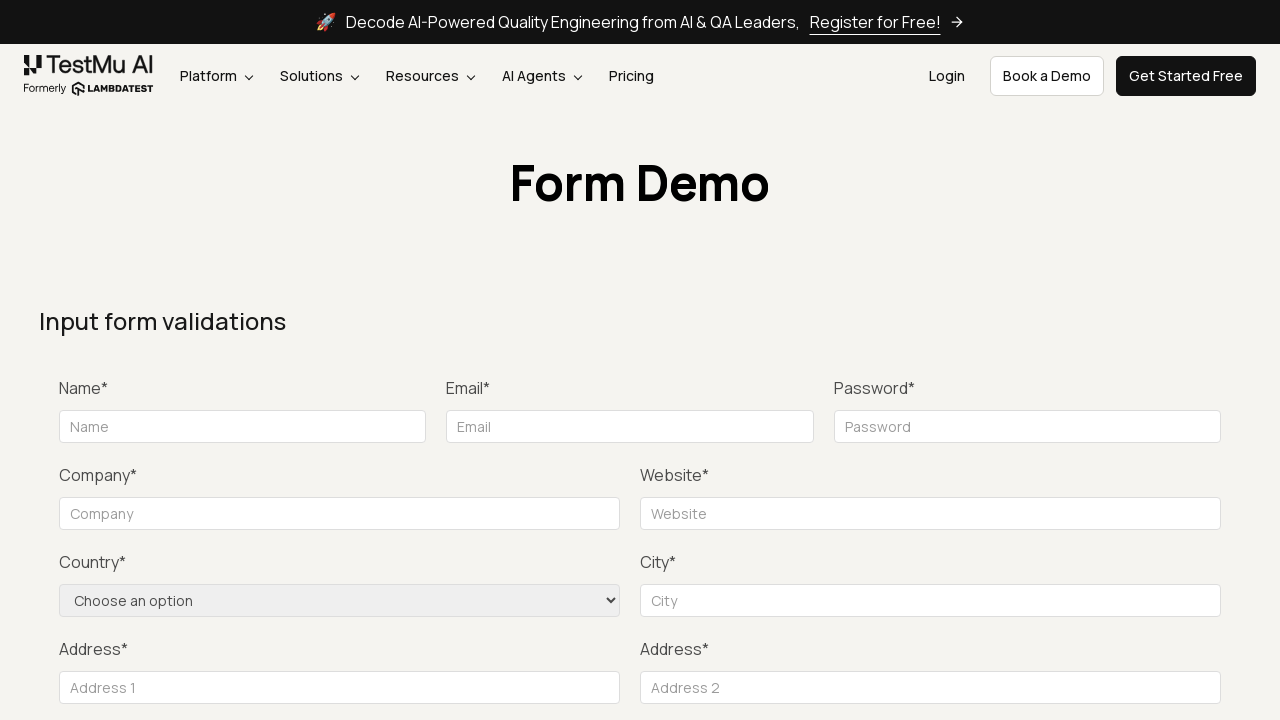

Clicked submit button to trigger validation without filling required fields at (1131, 360) on .selenium_btn
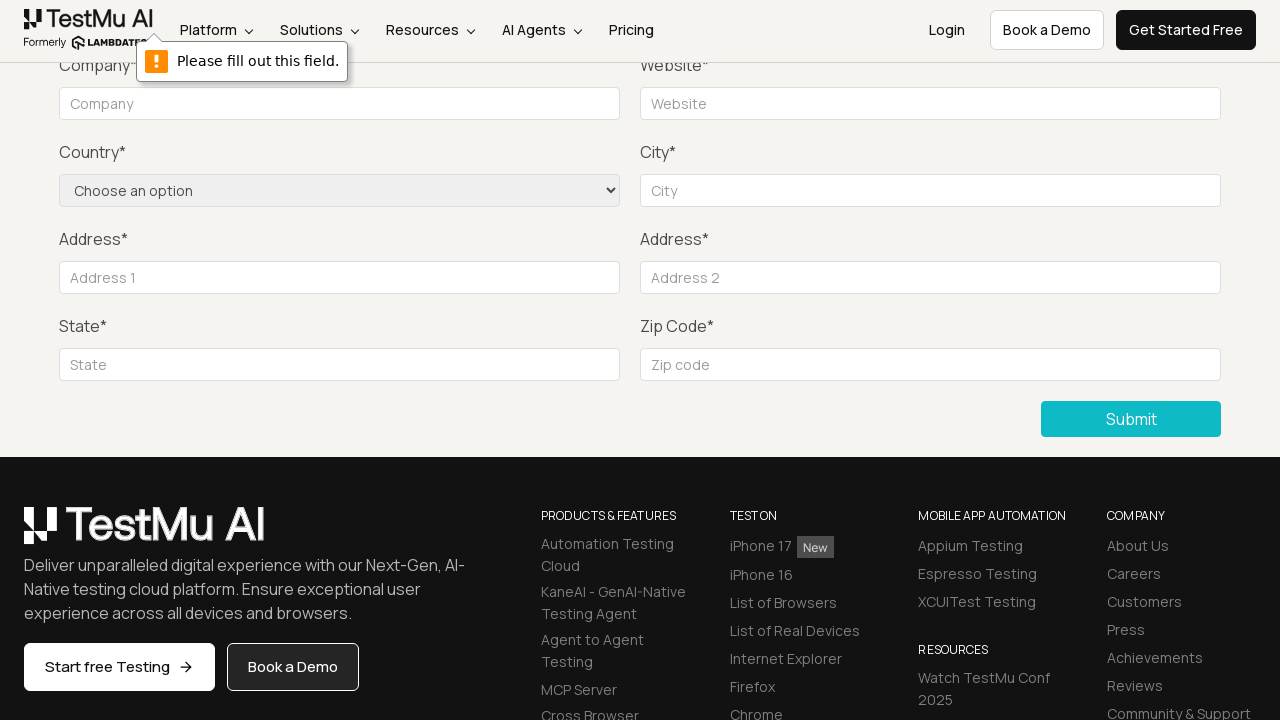

Filled name field with 'Sagar D.' on #name
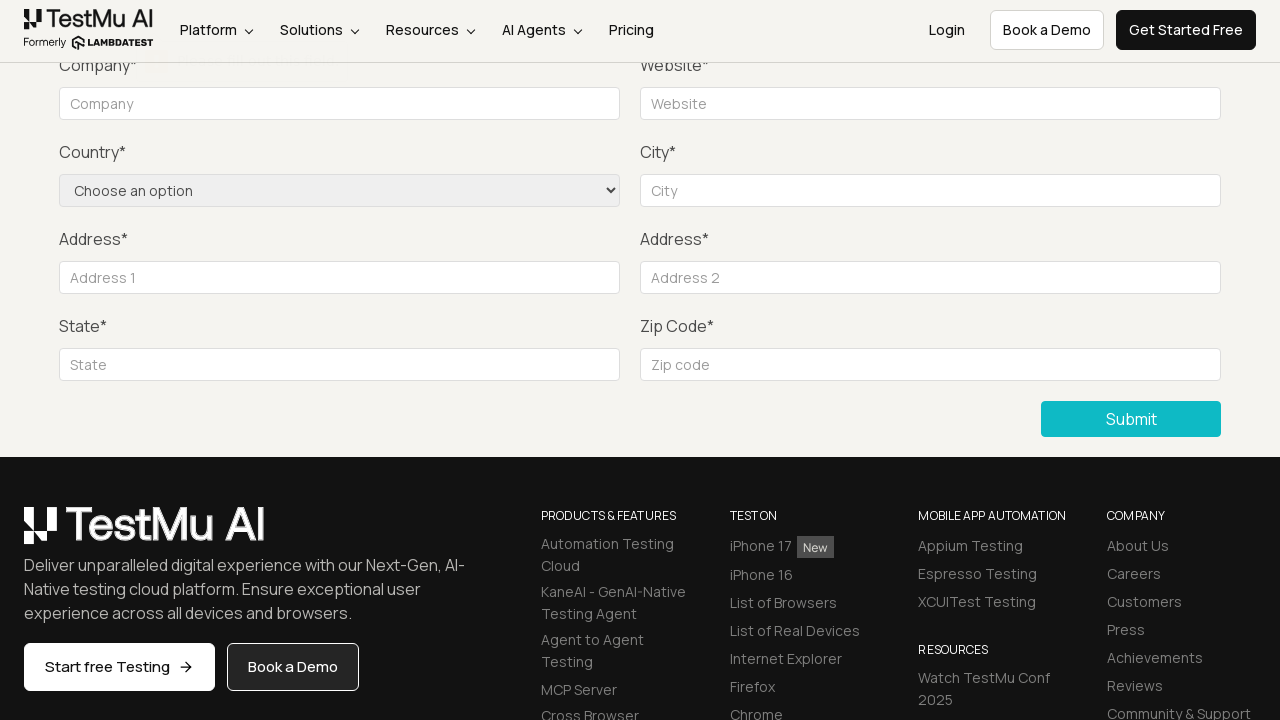

Filled email field with 'lambdatest@gmail.com' on #inputEmail4
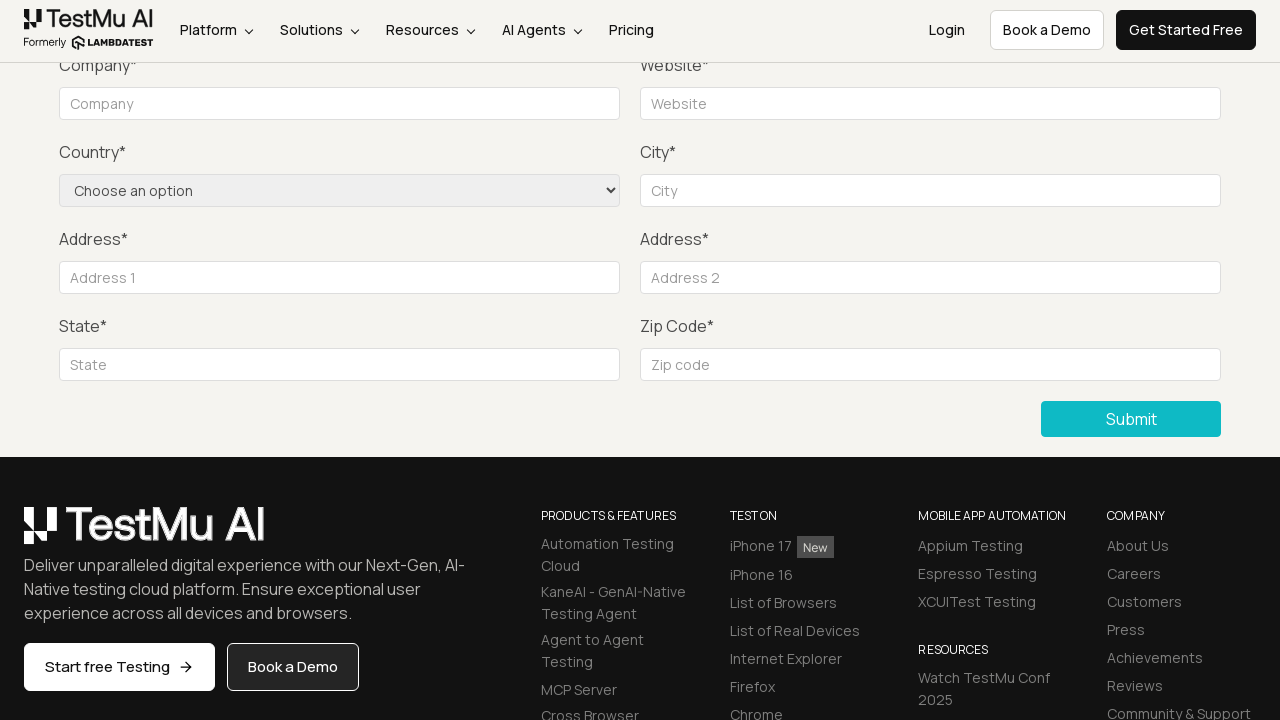

Filled password field with 'lambdatest12ka4' on #inputPassword4
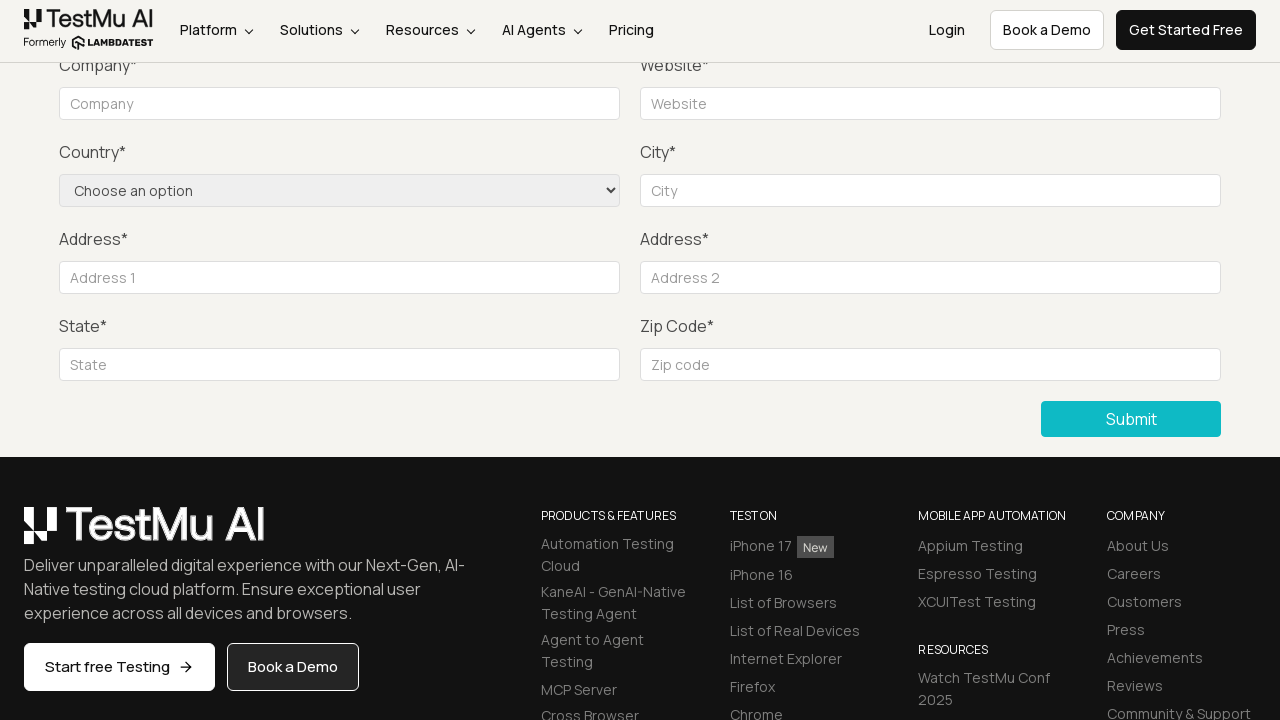

Filled company field with 'Rcompany' on #company
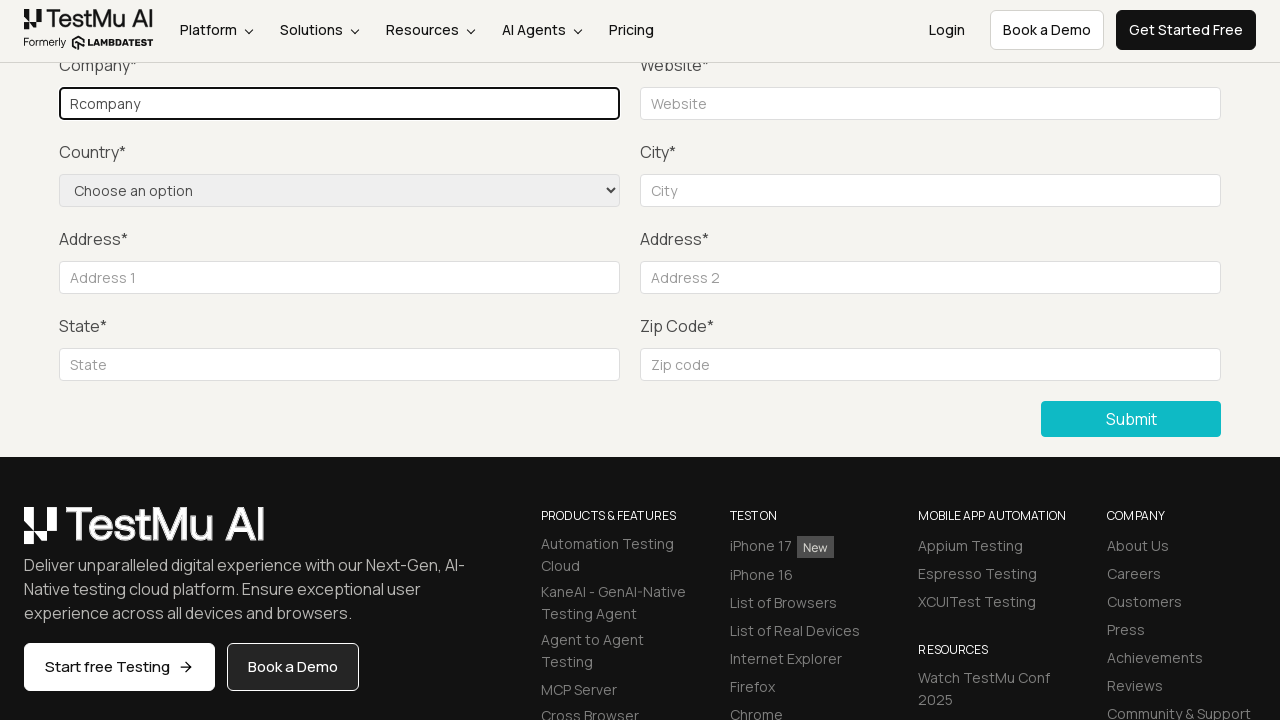

Filled website field with 'rcompany.com' on #websitename
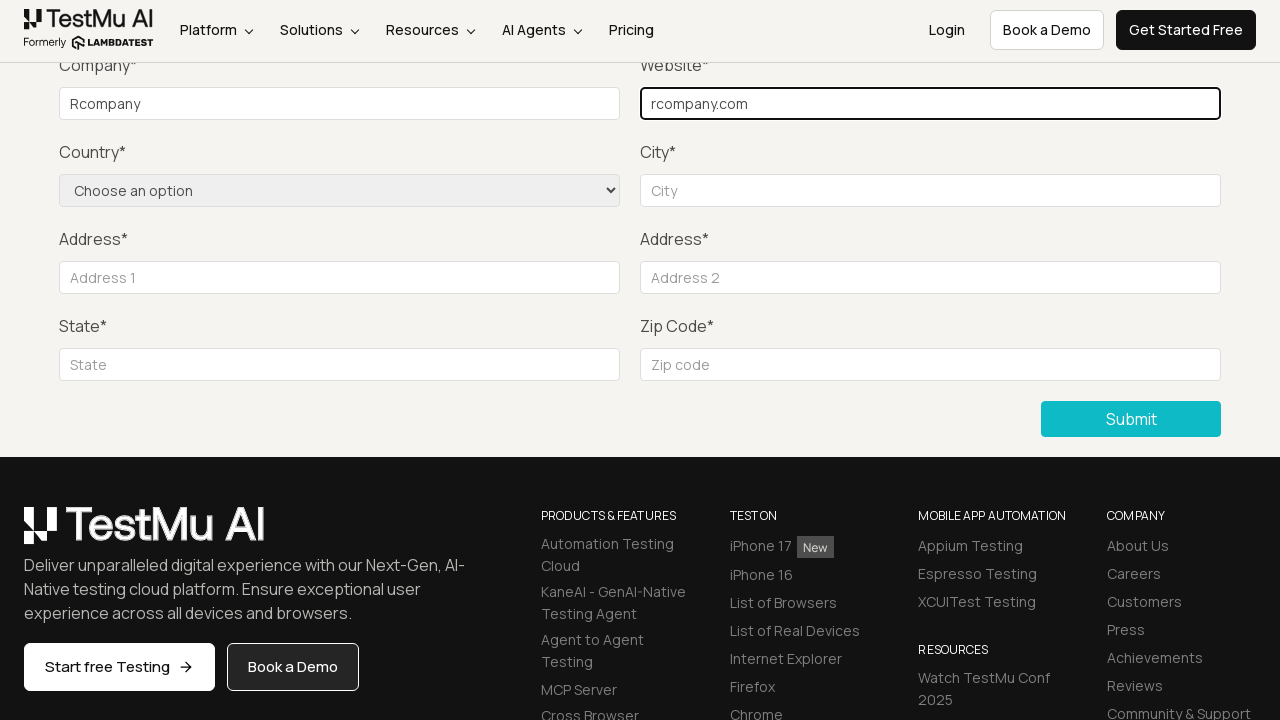

Selected 'United States' from country dropdown on select[name='country']
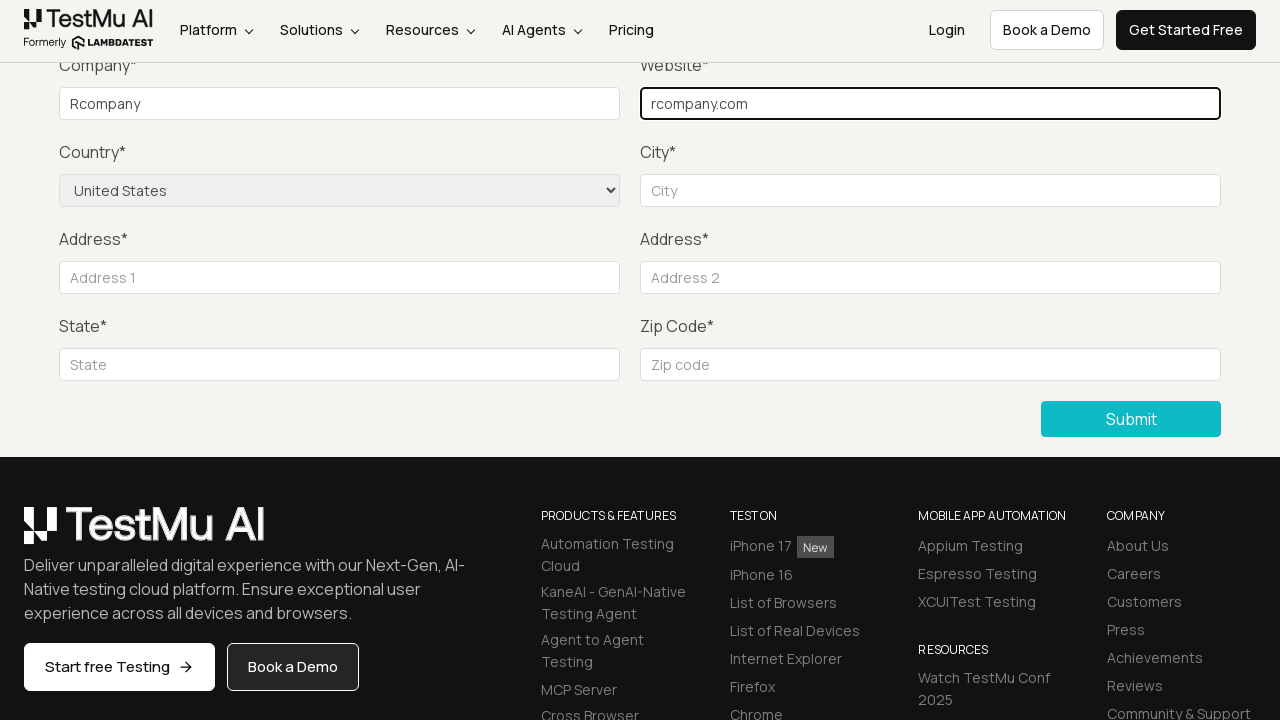

Filled city field with 'Ahmedabad' on #inputCity
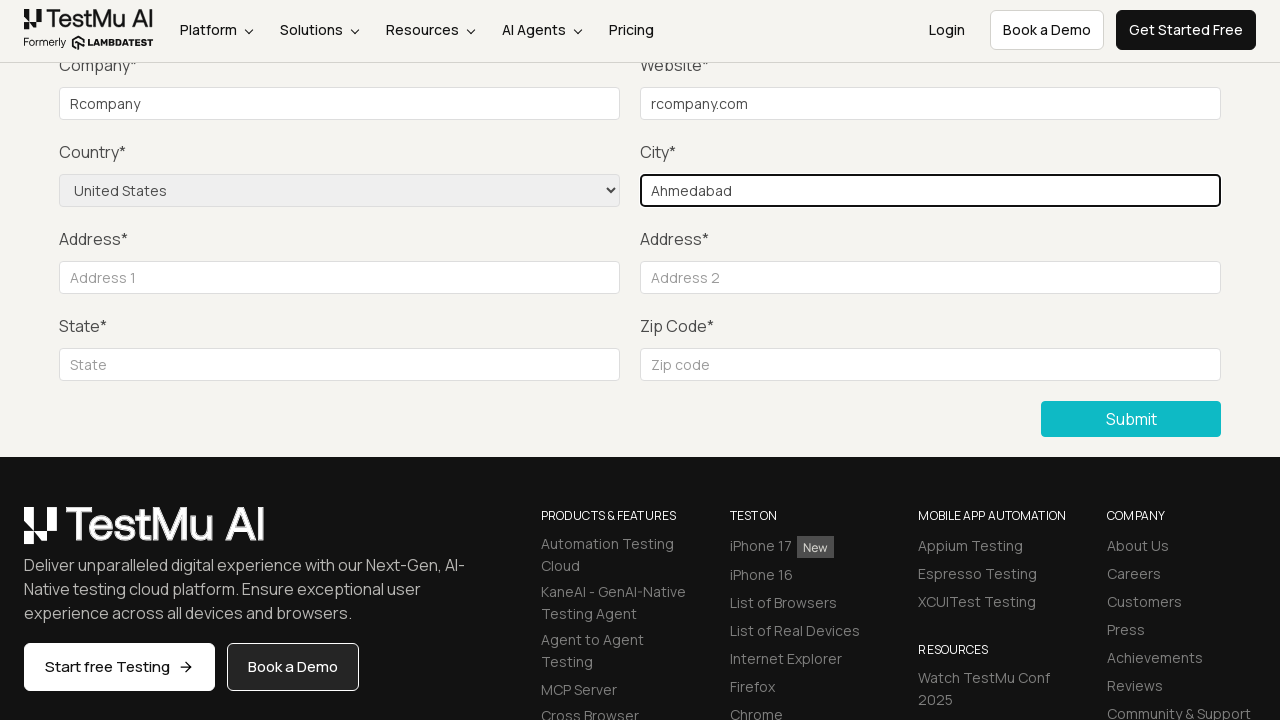

Filled address 1 field with 'Mlbar County' on #inputAddress1
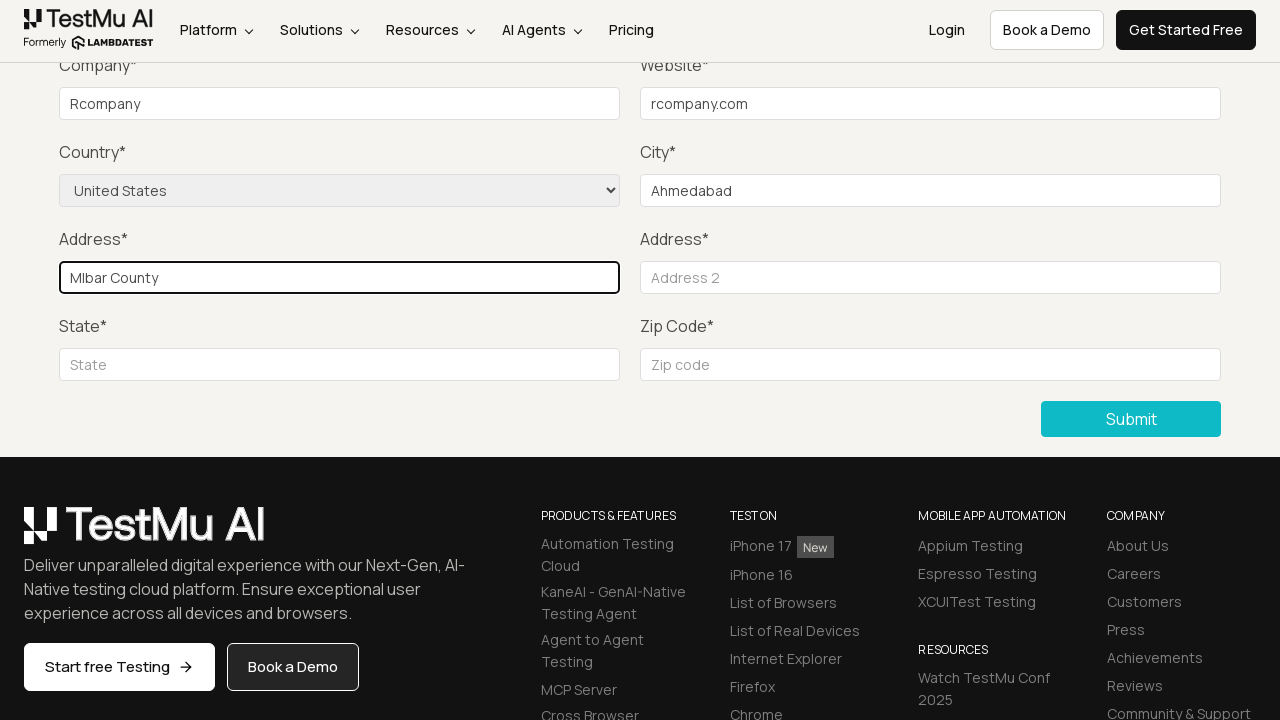

Filled address 2 field with 'CTM Address2' on #inputAddress2
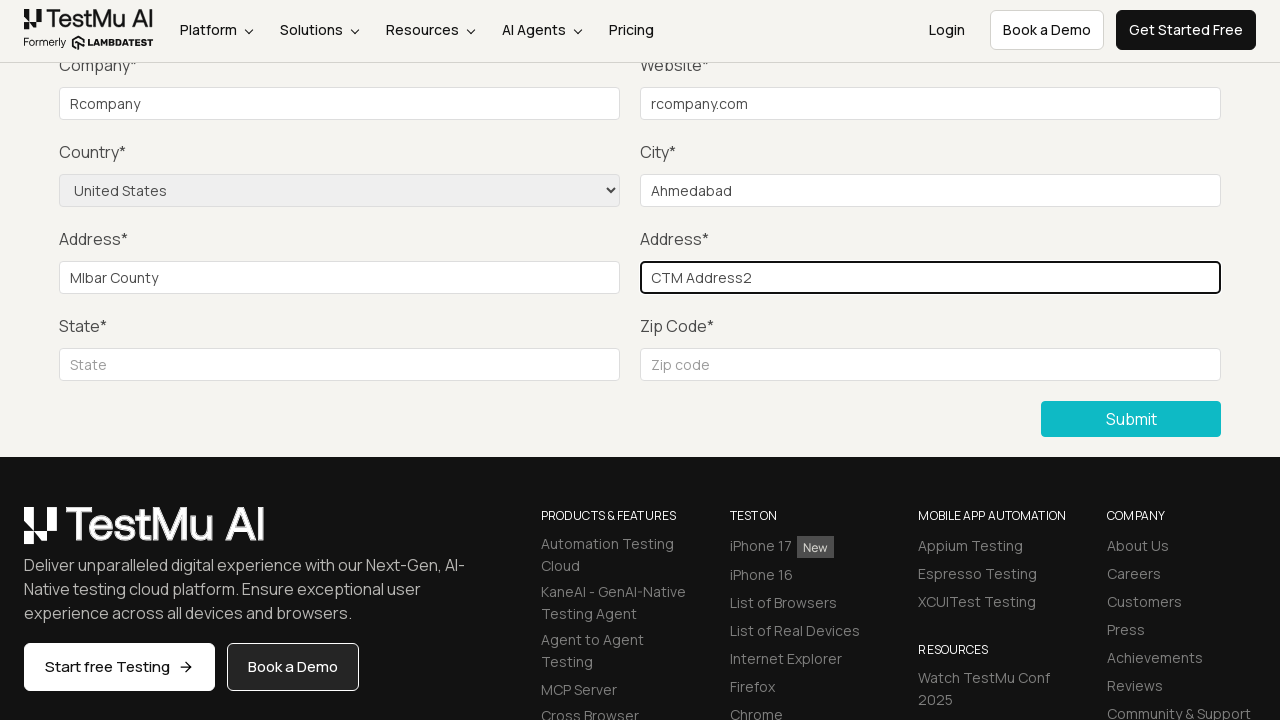

Filled state field with 'Hyderbad' on #inputState
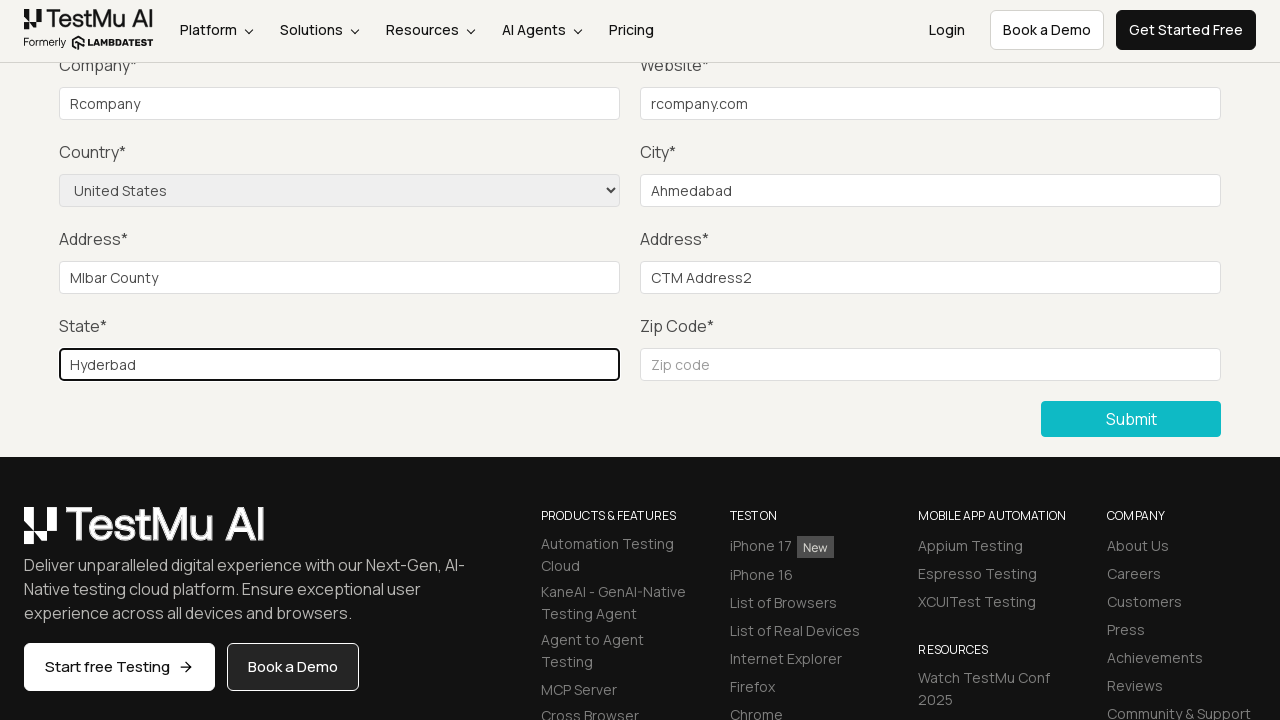

Filled zip code field with '390023' on #inputZip
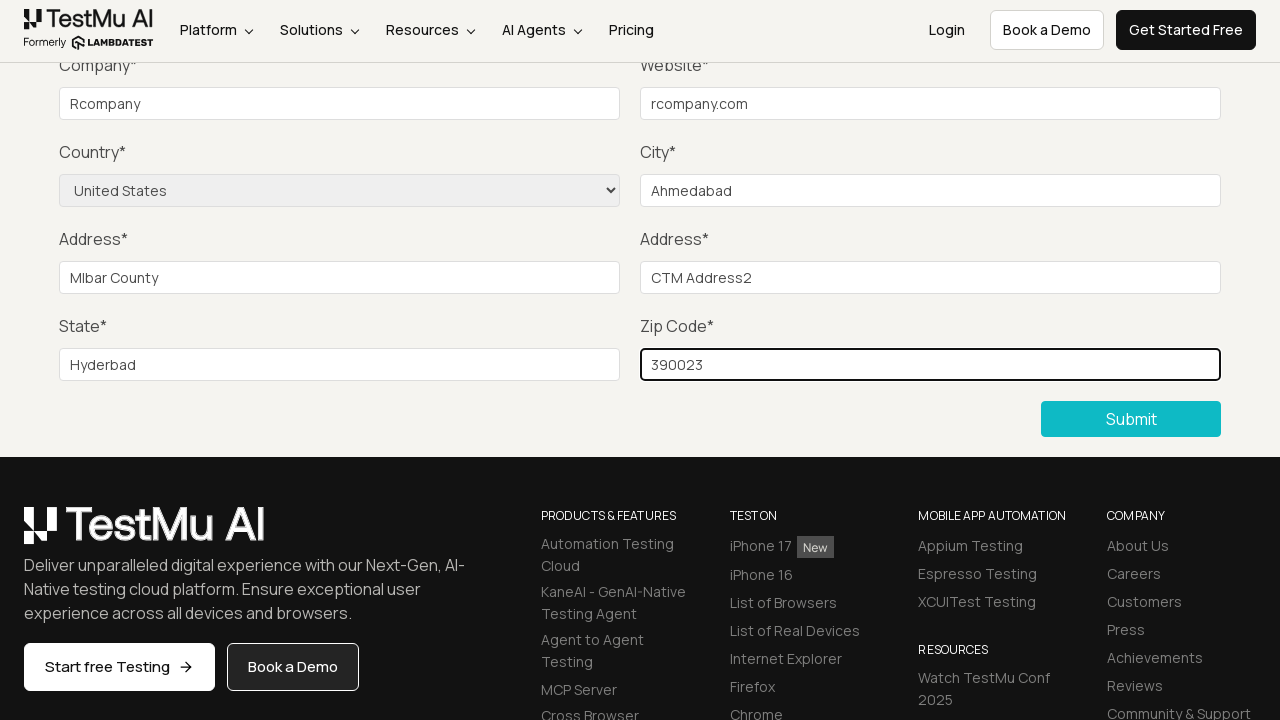

Clicked submit button to submit the form at (1131, 419) on .selenium_btn
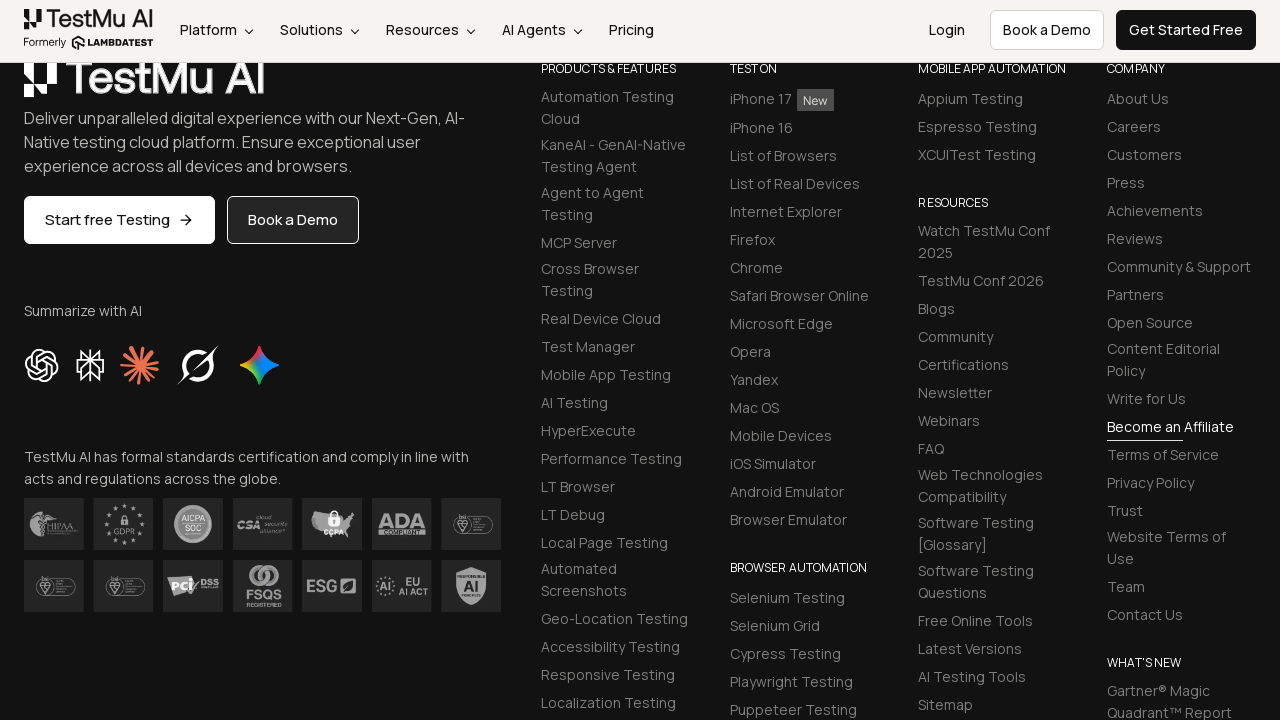

Success message appeared confirming form submission
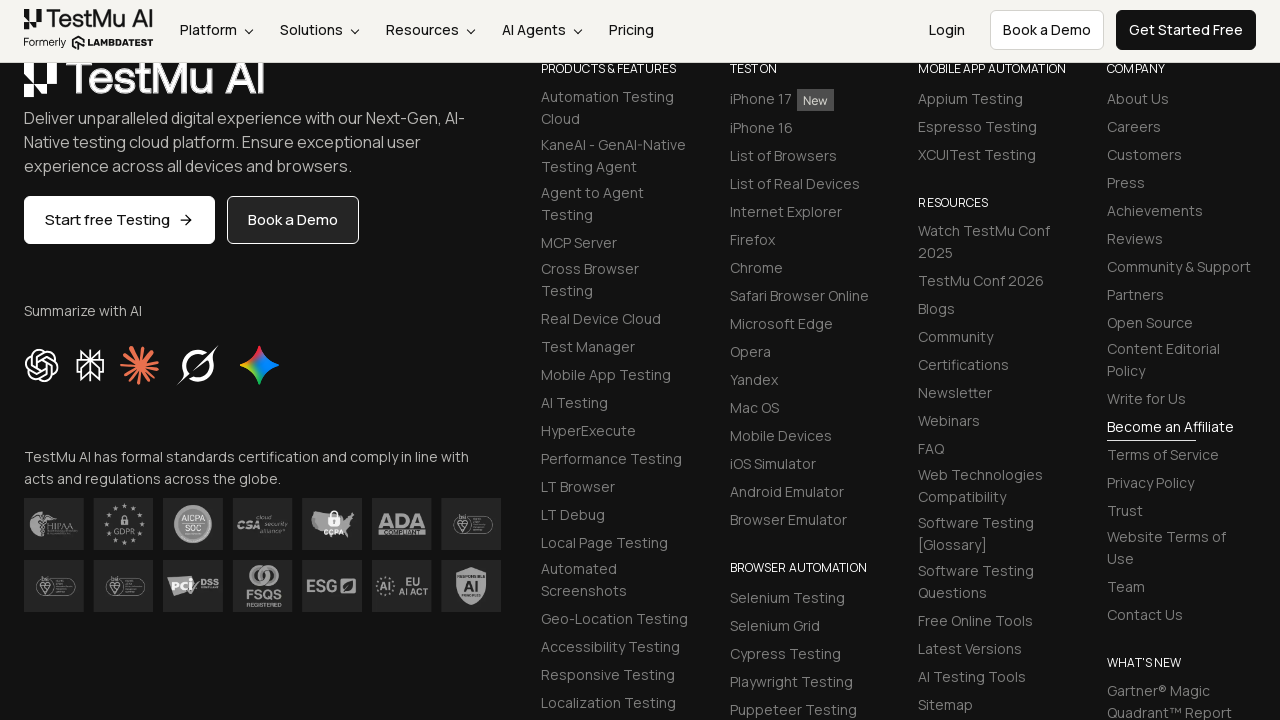

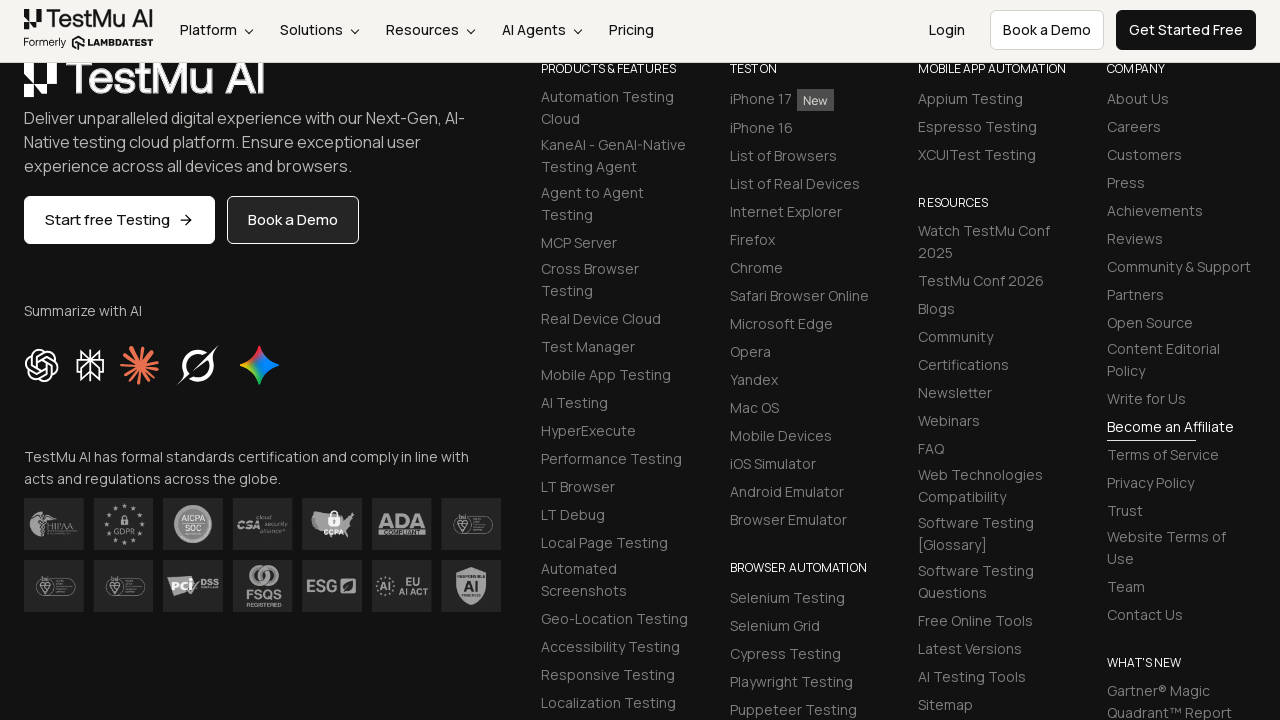